Tests basic webpage navigation by clicking on the "Normal load website" element and verifying the page title displays correctly

Starting URL: https://curso.testautomation.es

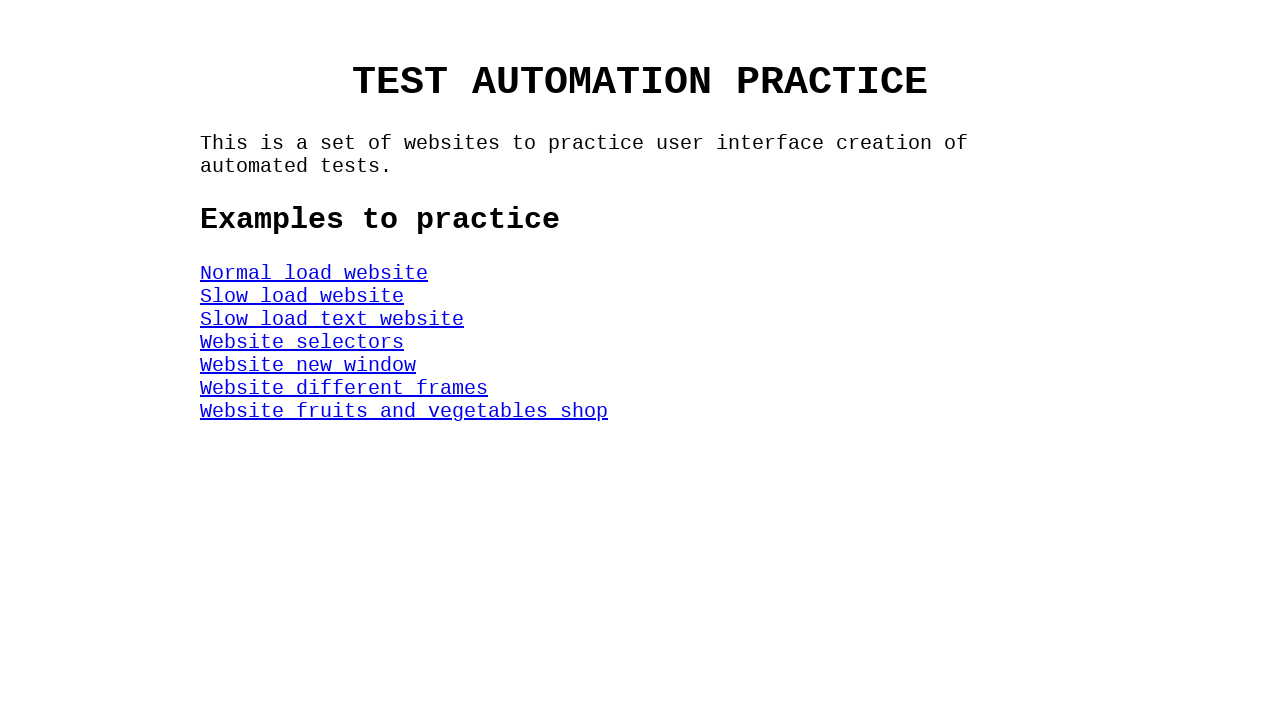

Clicked on 'Normal load website' element at (314, 273) on #NormalWeb
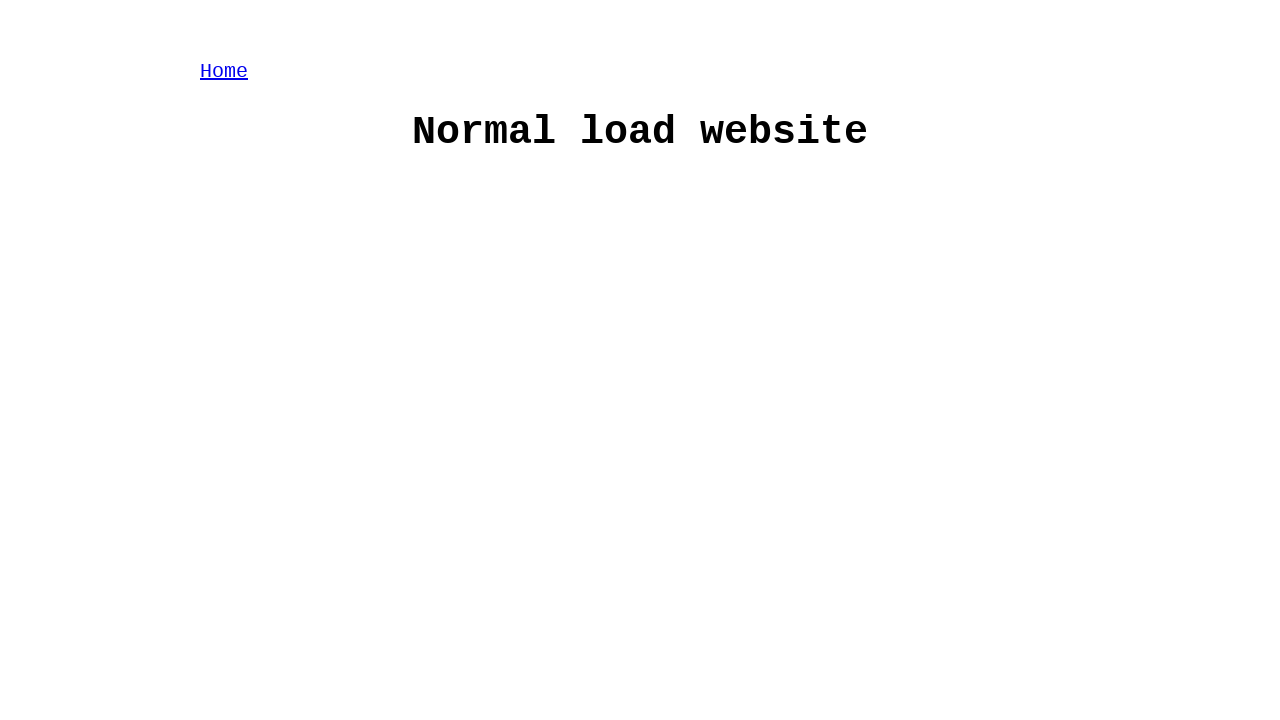

h1 title element loaded
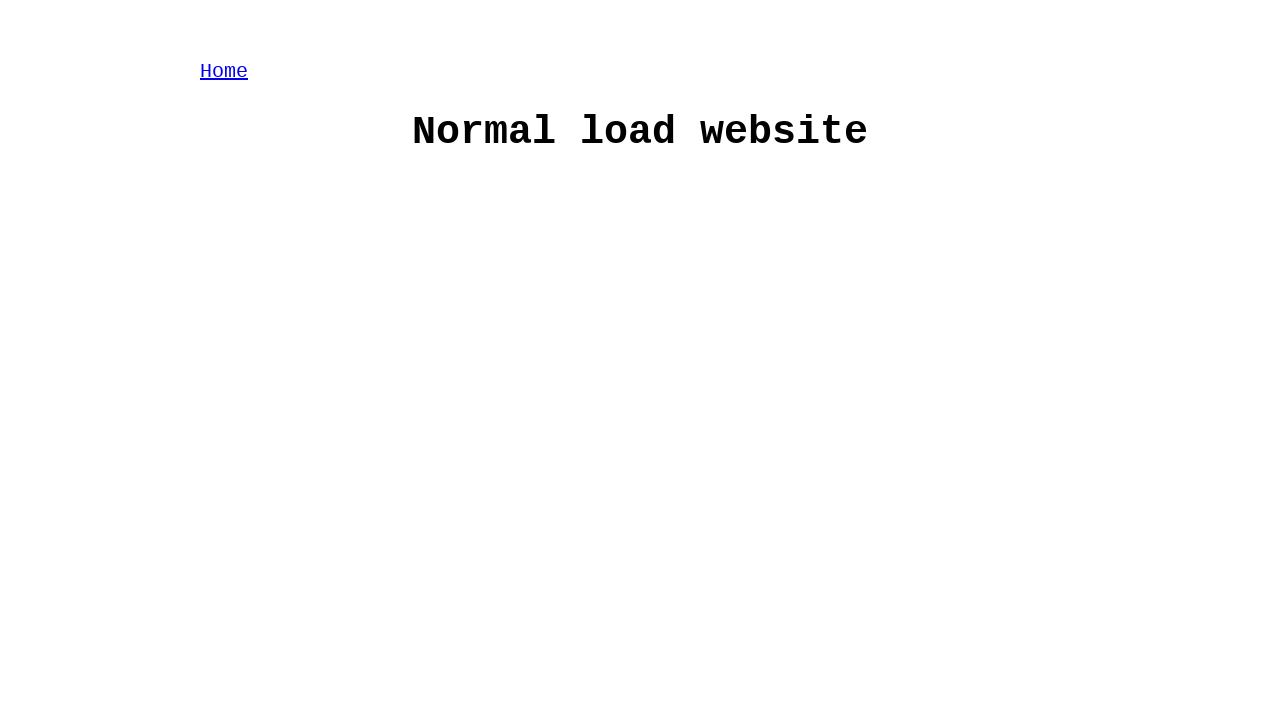

Located h1 title element
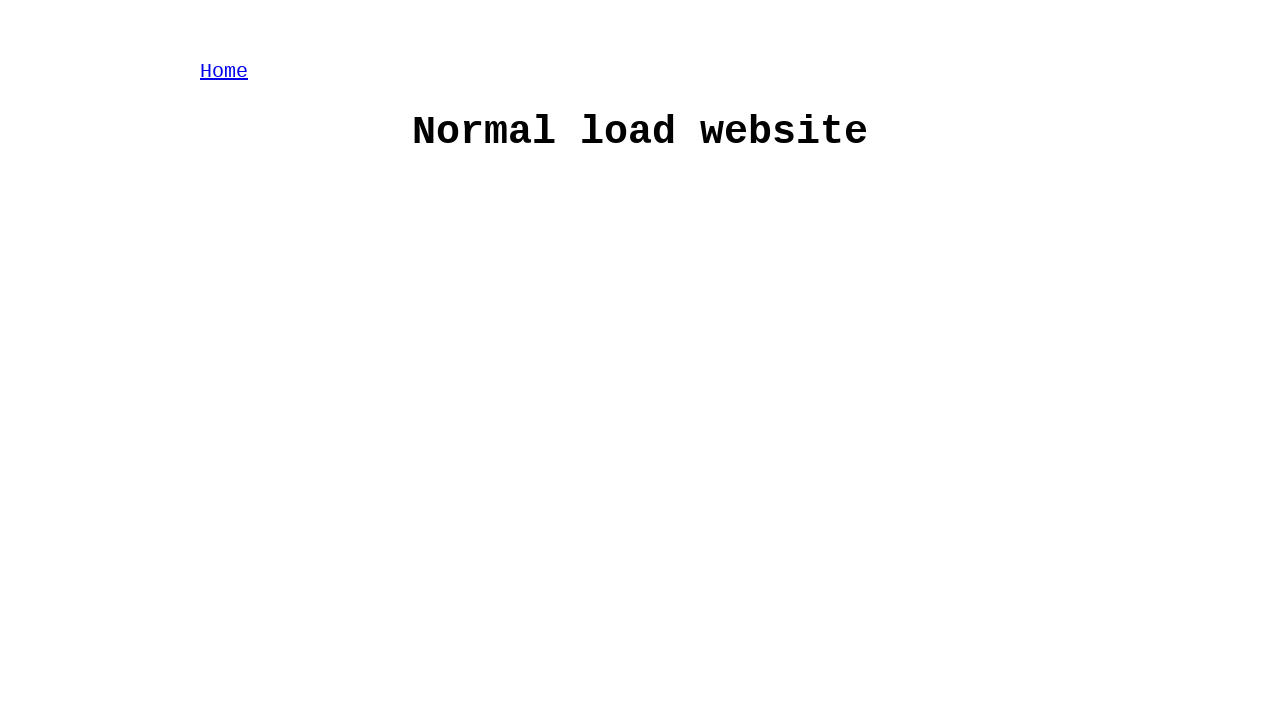

Verified page title displays 'Normal load website' correctly
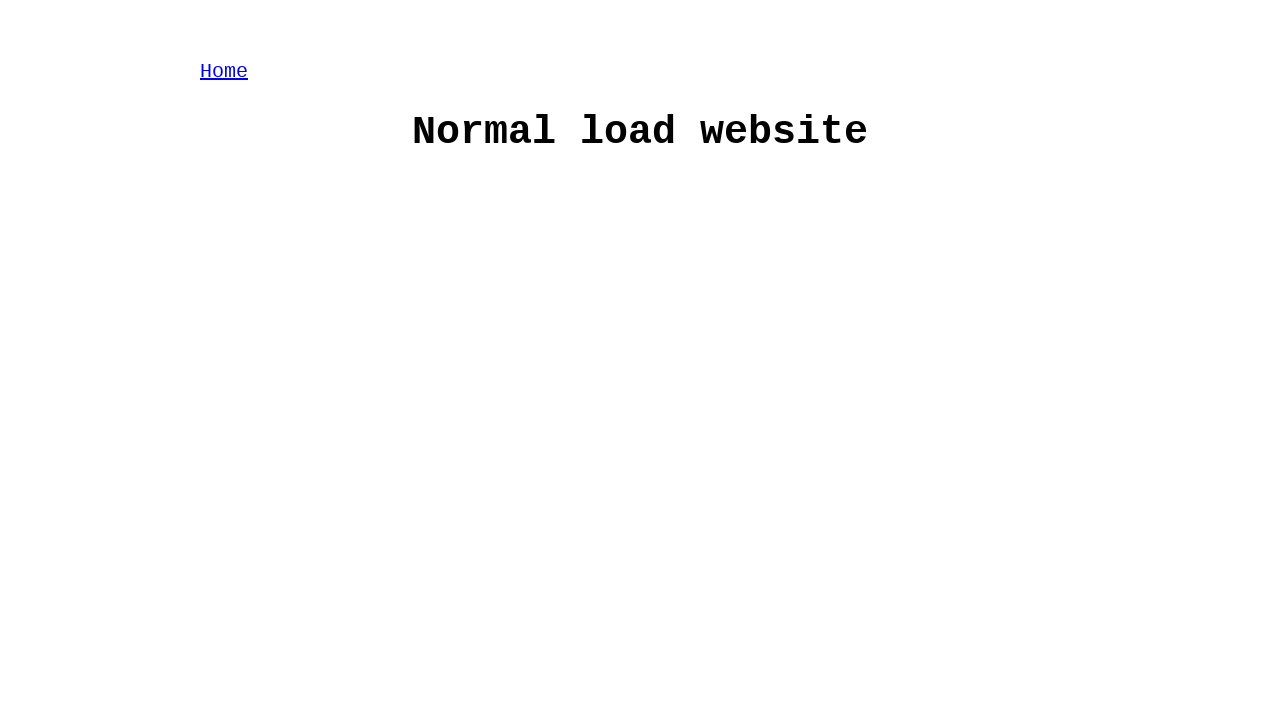

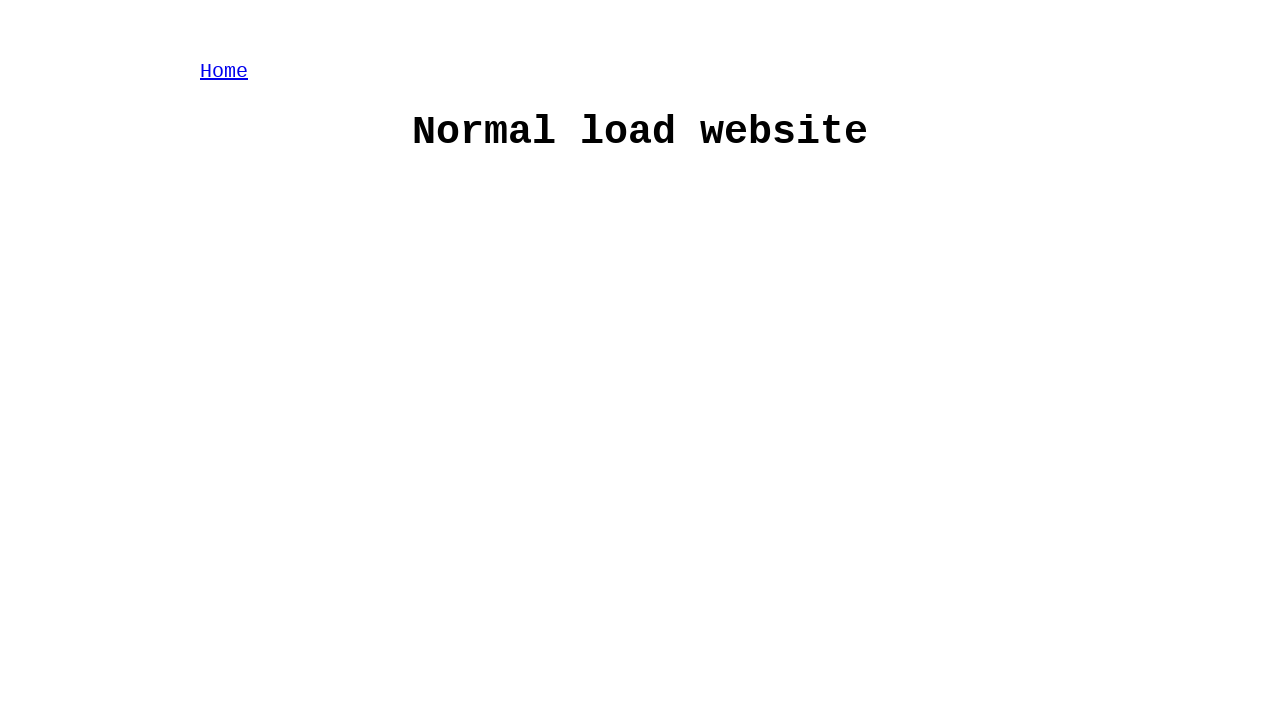